Clicks on the My Account button and verifies navigation to the my-account page

Starting URL: https://practice.automationtesting.in/

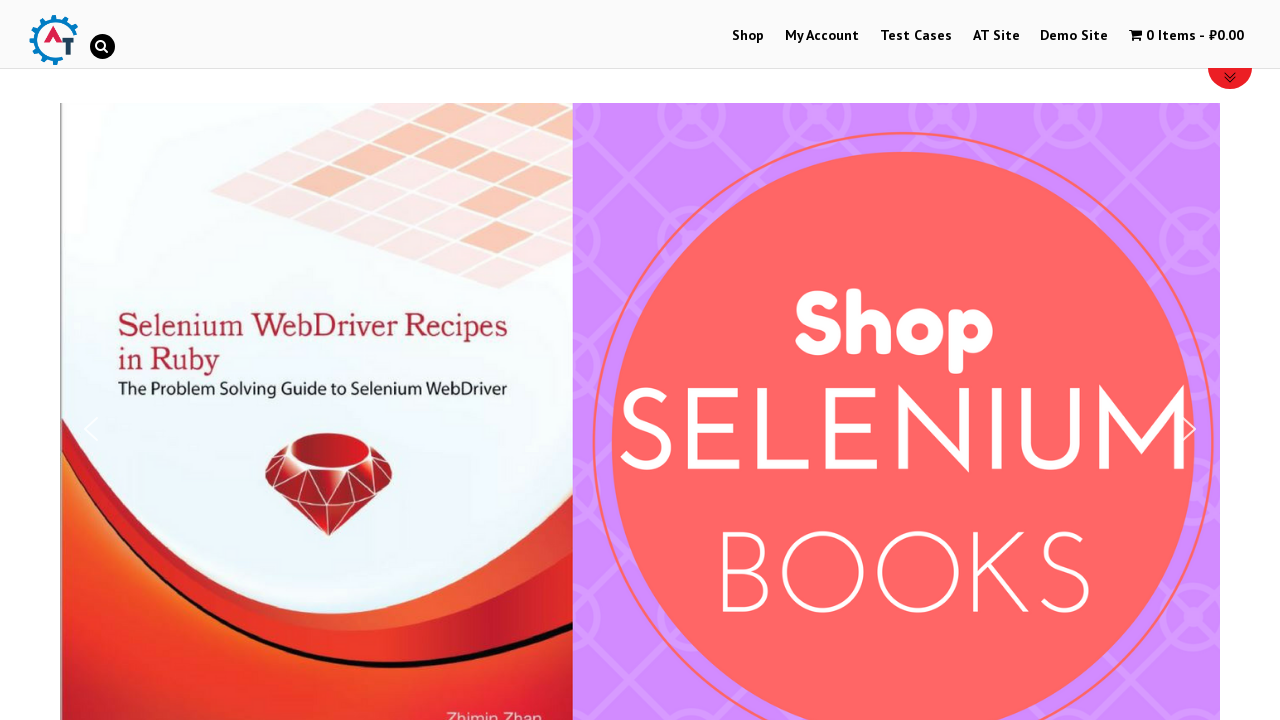

Clicked on My Account button at (822, 36) on xpath=//*[@id='menu-item-50']/a
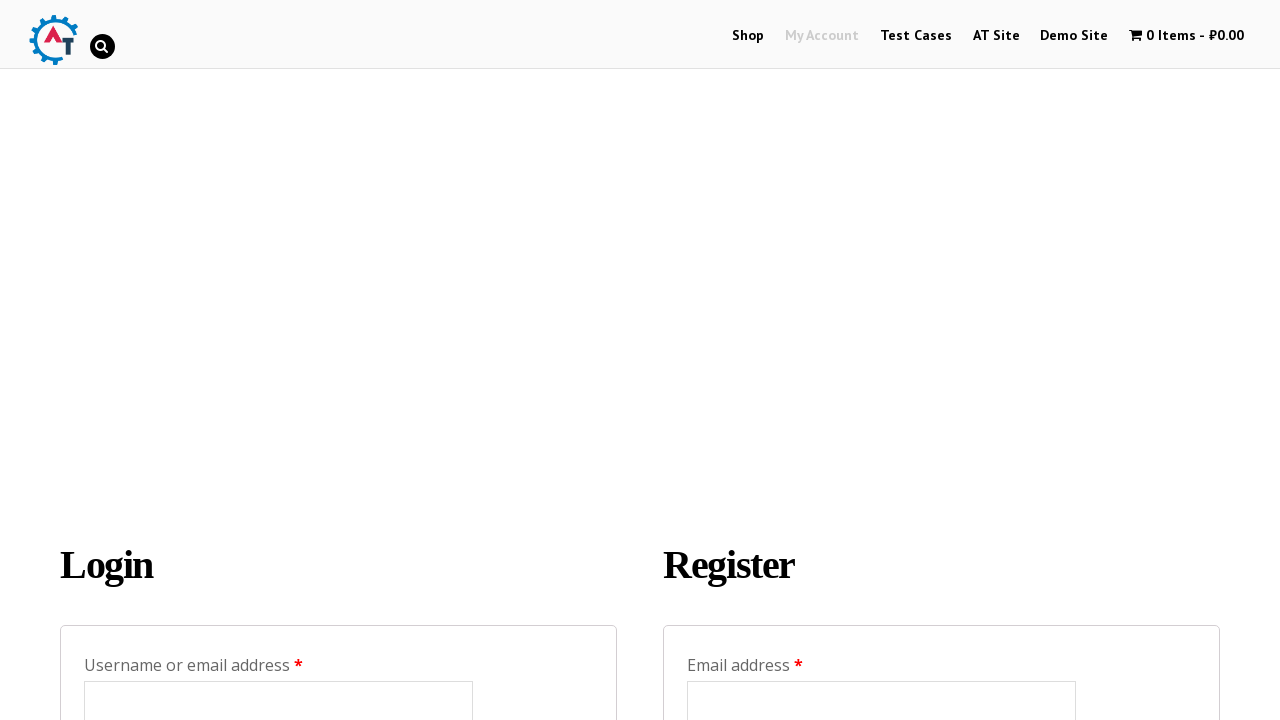

Navigated to my-account page successfully
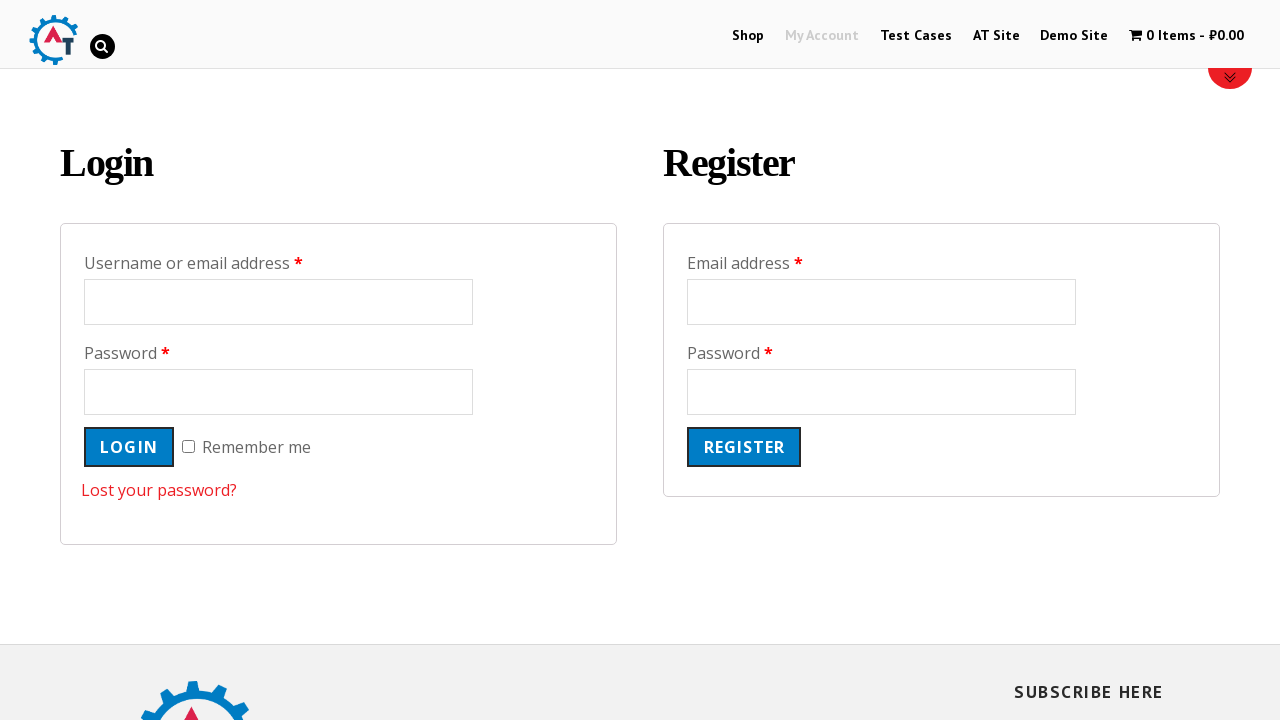

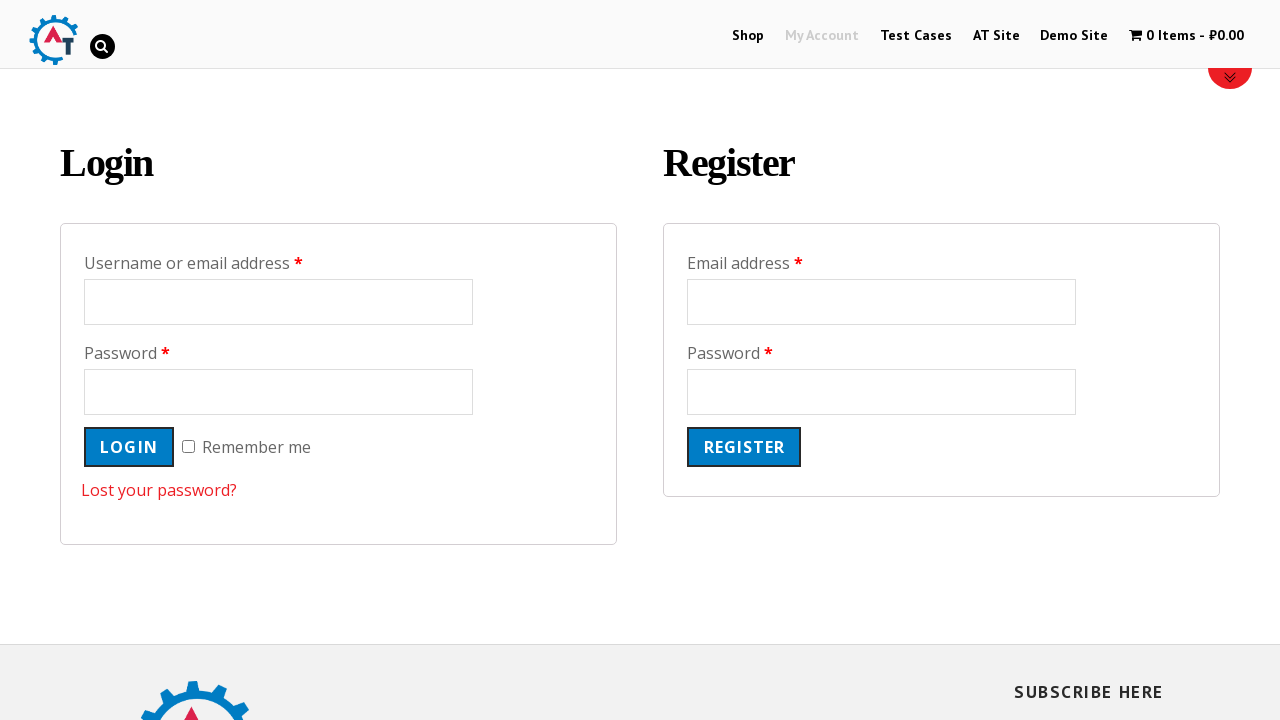